Navigates to Finviz geographic regions market map page and verifies the map body element loads successfully

Starting URL: https://finviz.com/map.ashx?t=geo

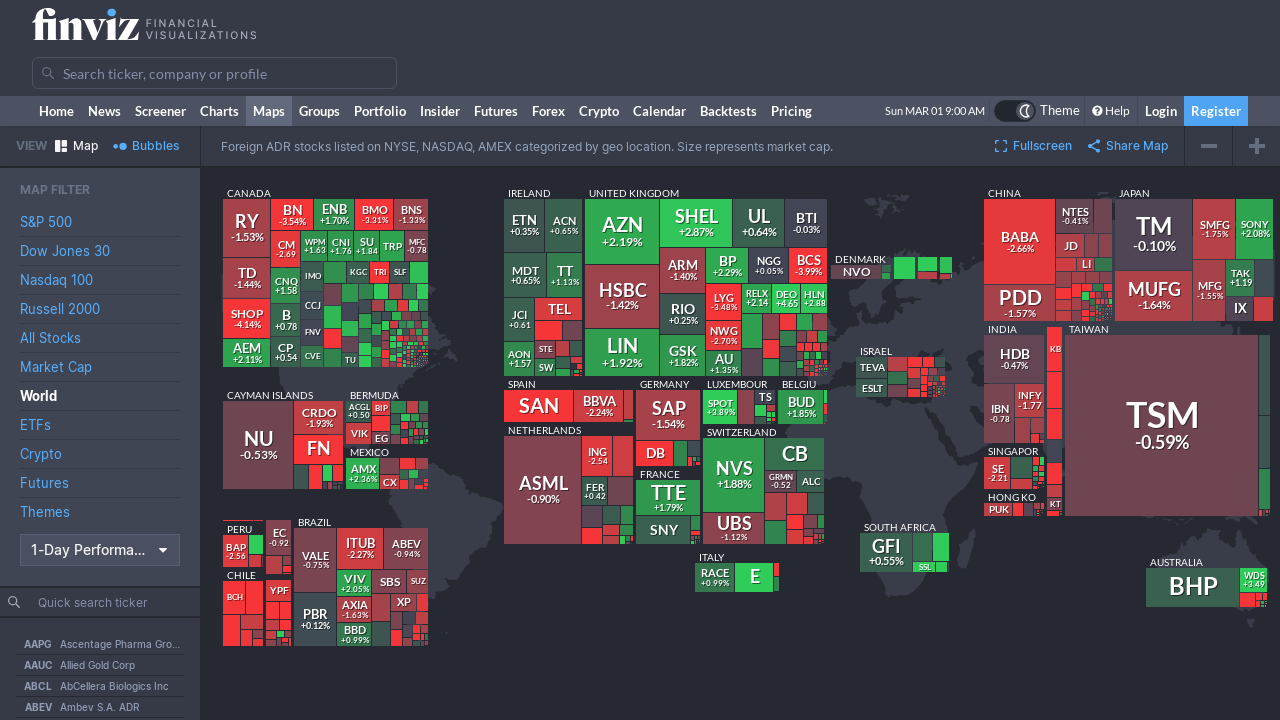

Navigated to Finviz geographic regions market map page
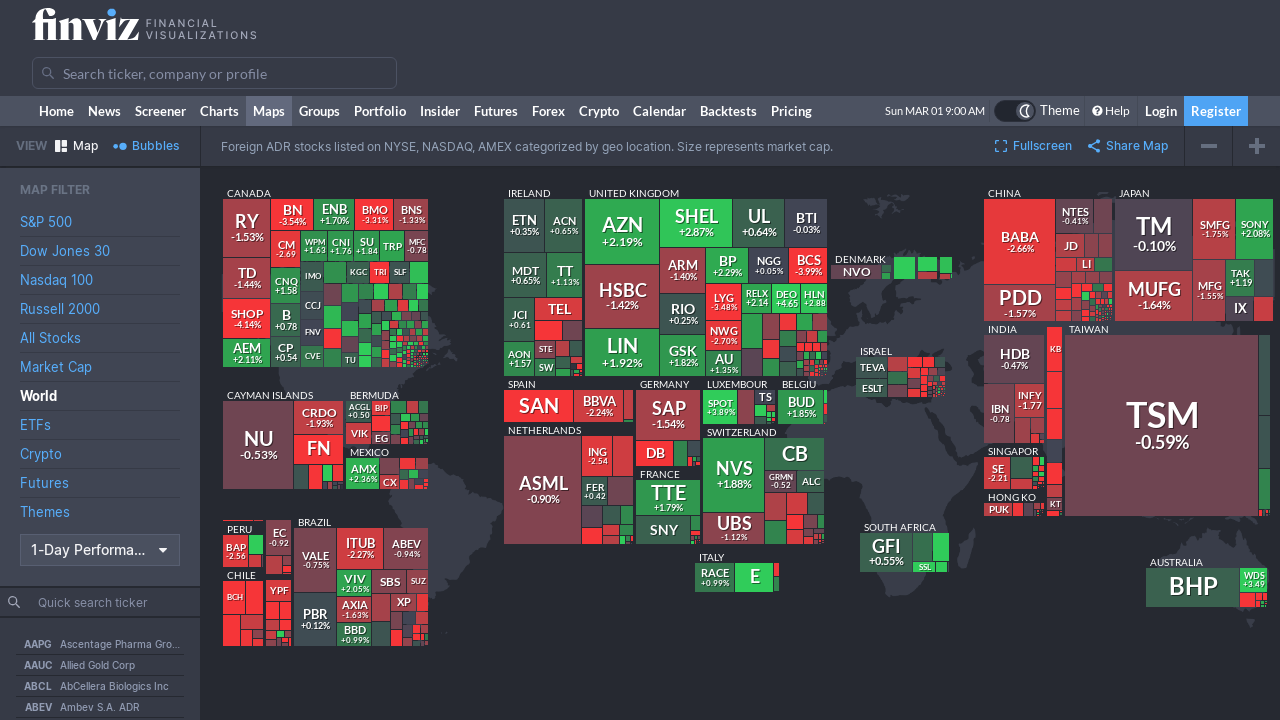

Map body element loaded successfully
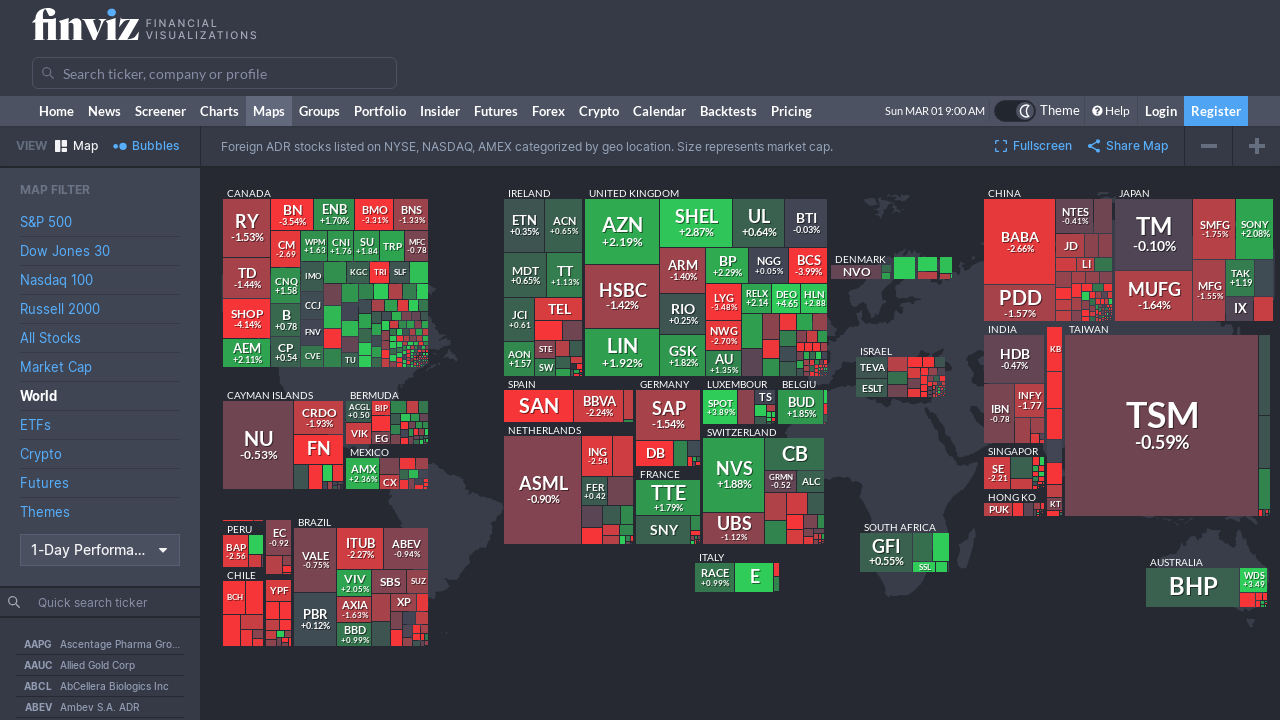

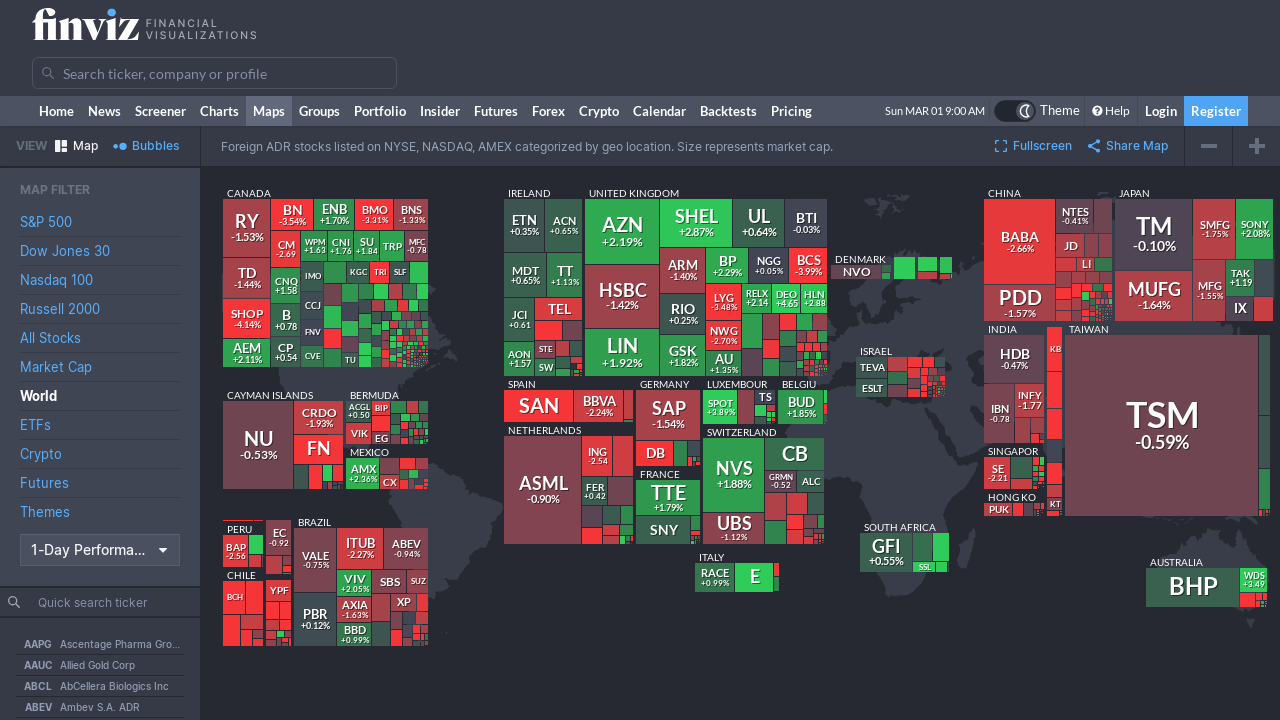